Tests navigation by clicking the "Get started" link and verifying the URL contains "intro"

Starting URL: https://playwright.dev/

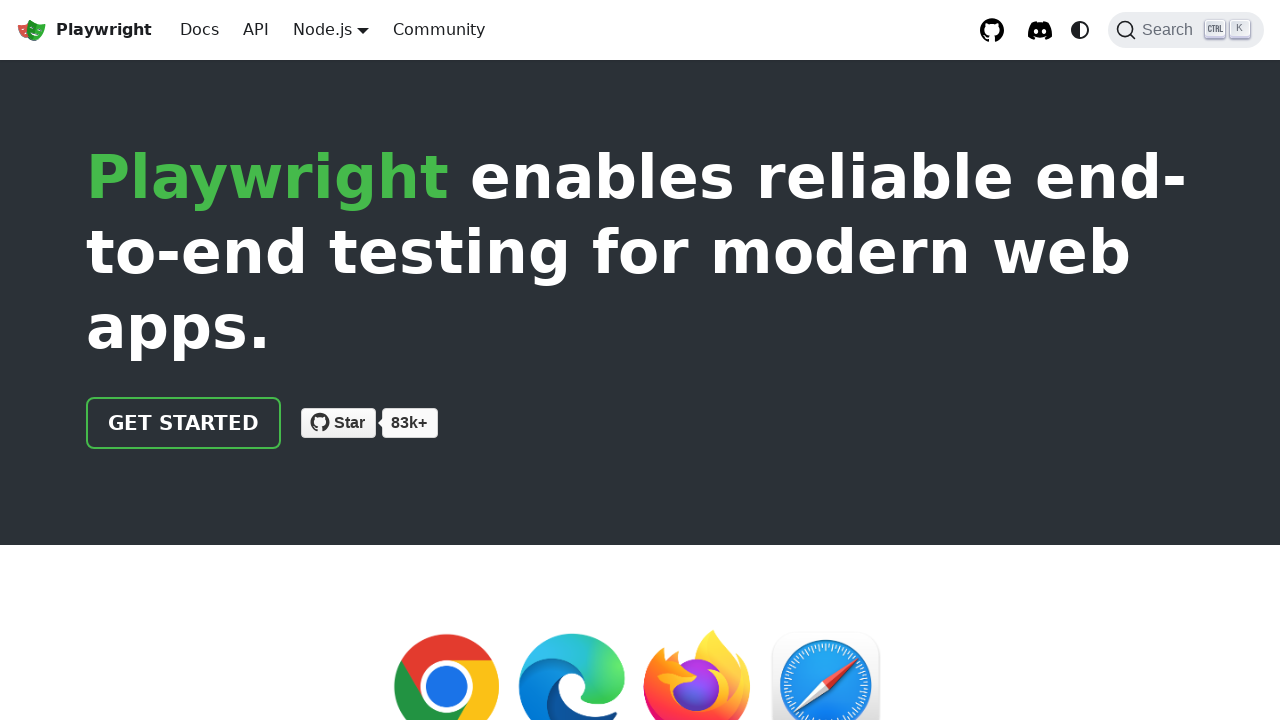

Clicked the 'Get started' link at (184, 423) on internal:role=link[name="Get started"i]
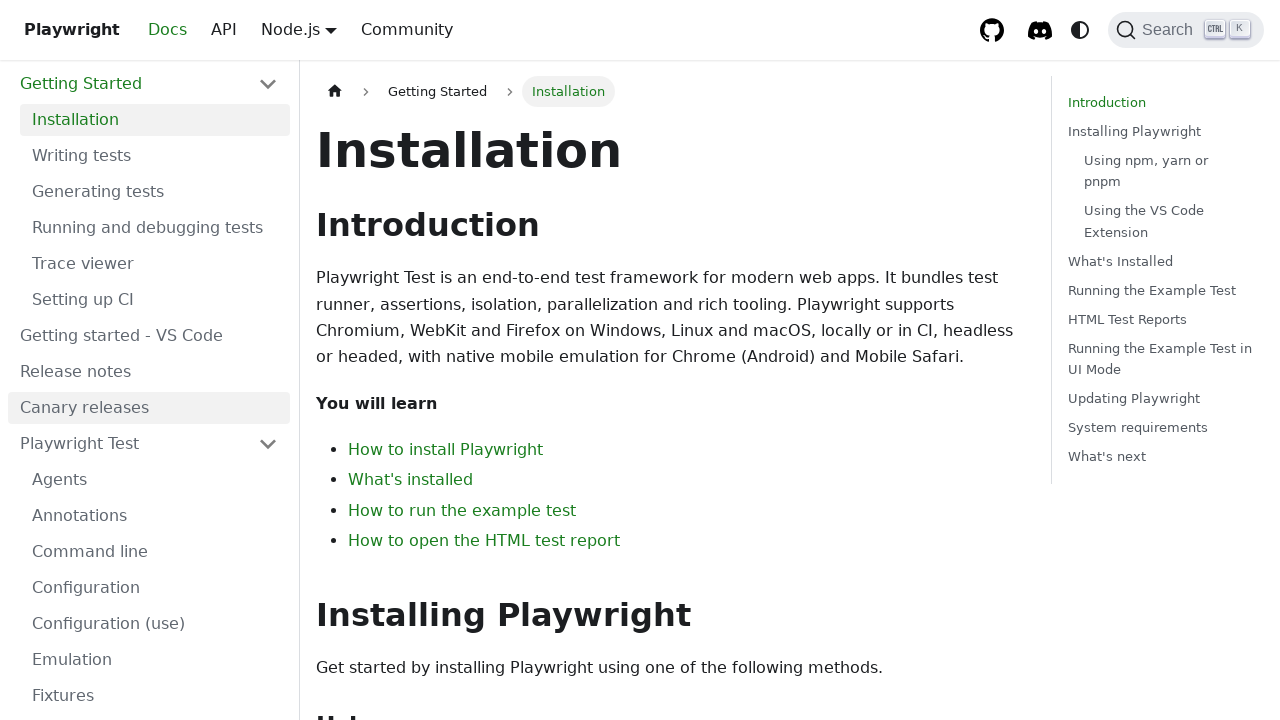

Navigated to intro page - URL contains 'intro'
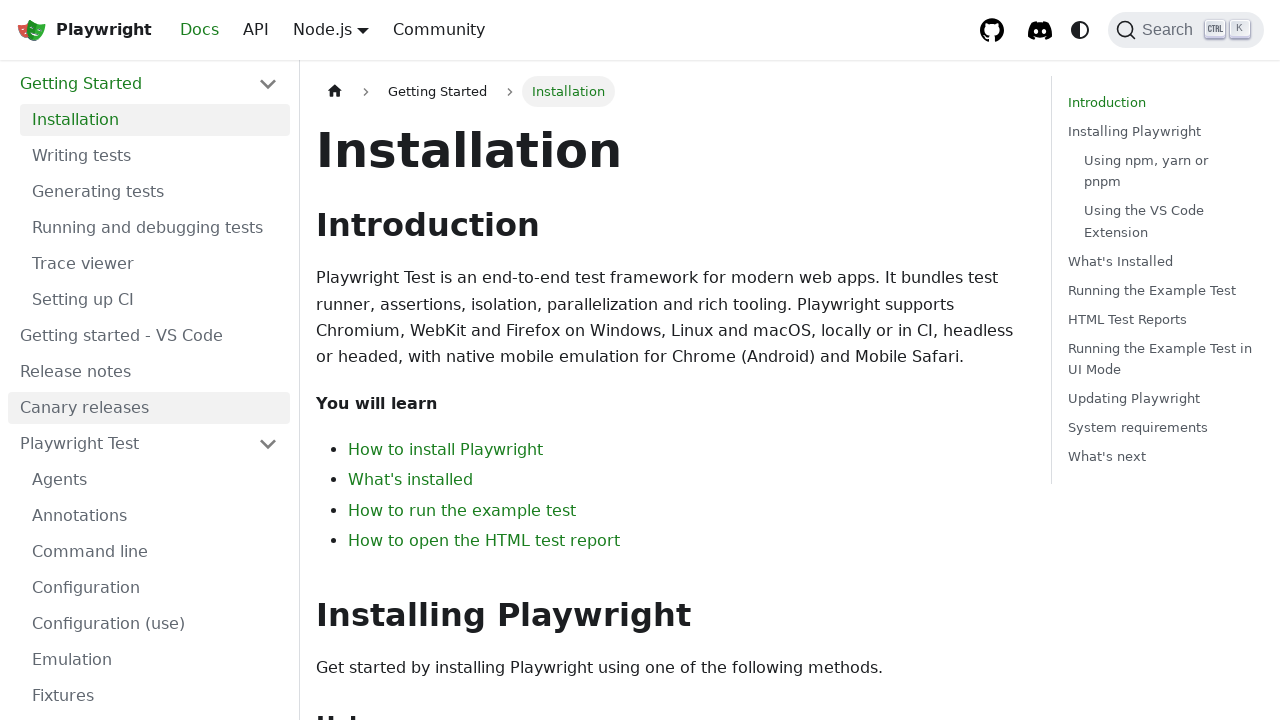

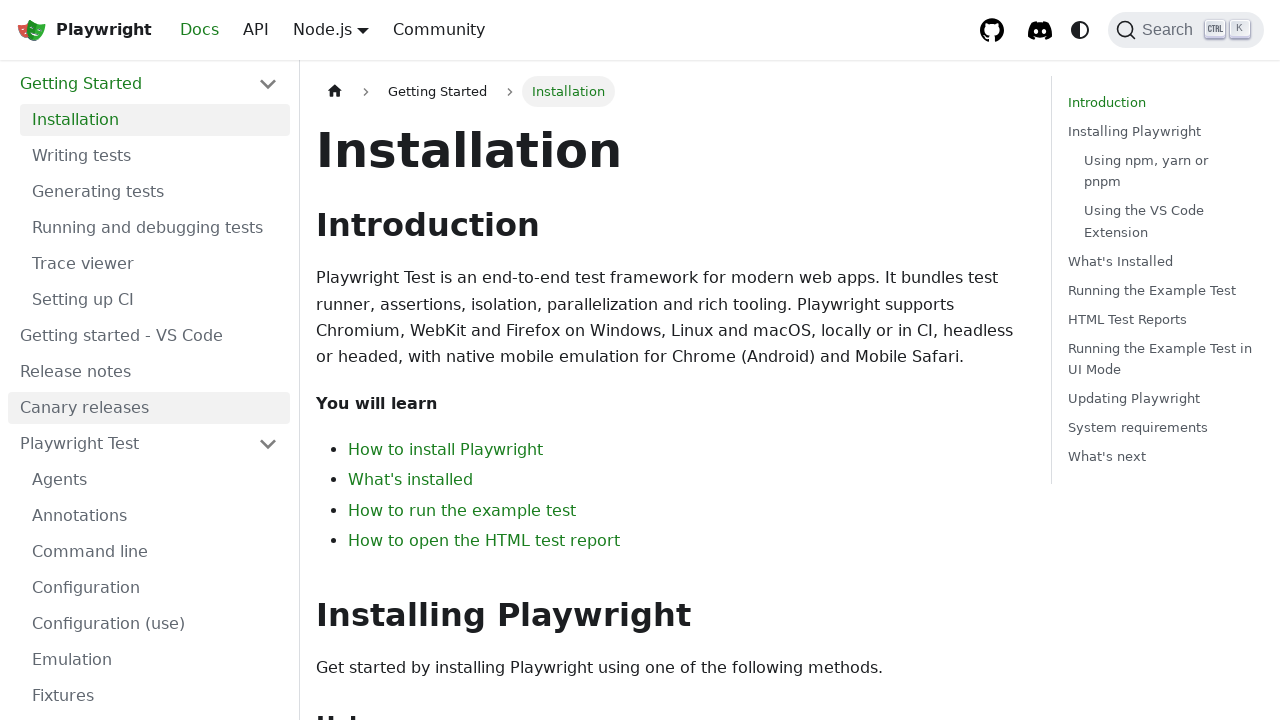